Tests Python.org search functionality by searching for "pycon" and verifying results are returned.

Starting URL: http://www.python.org

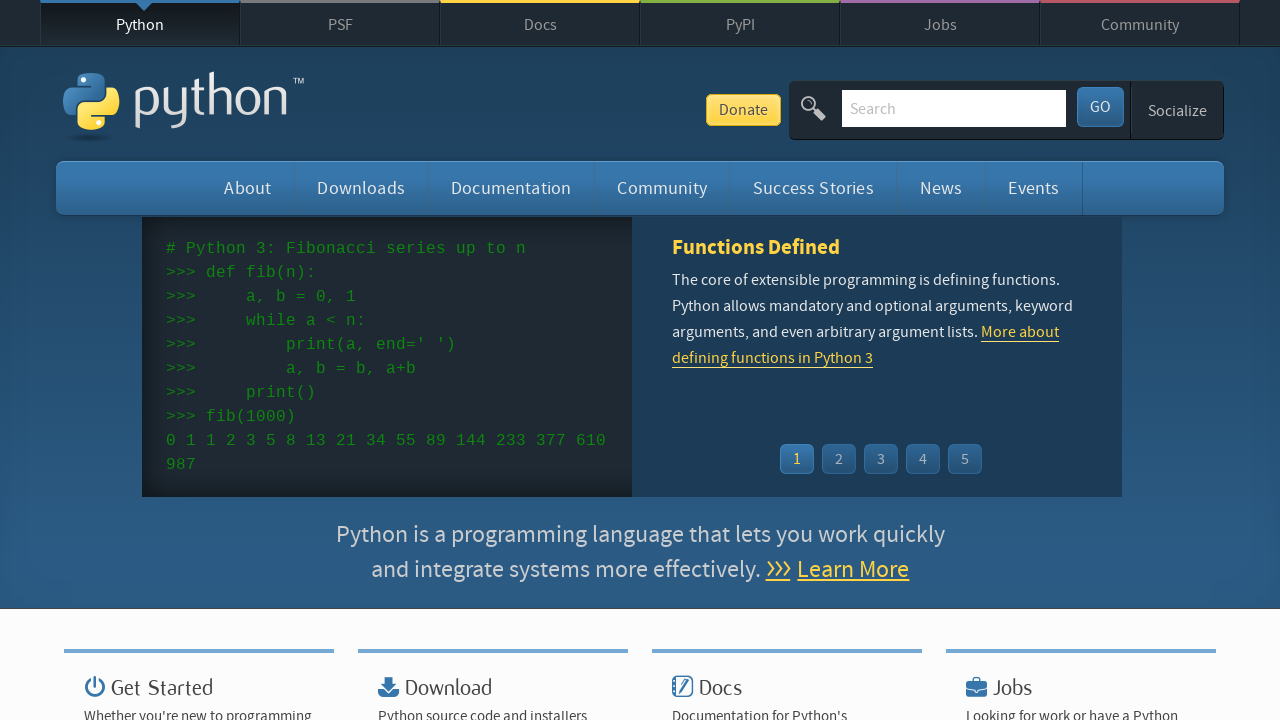

Verified page title contains 'Python'
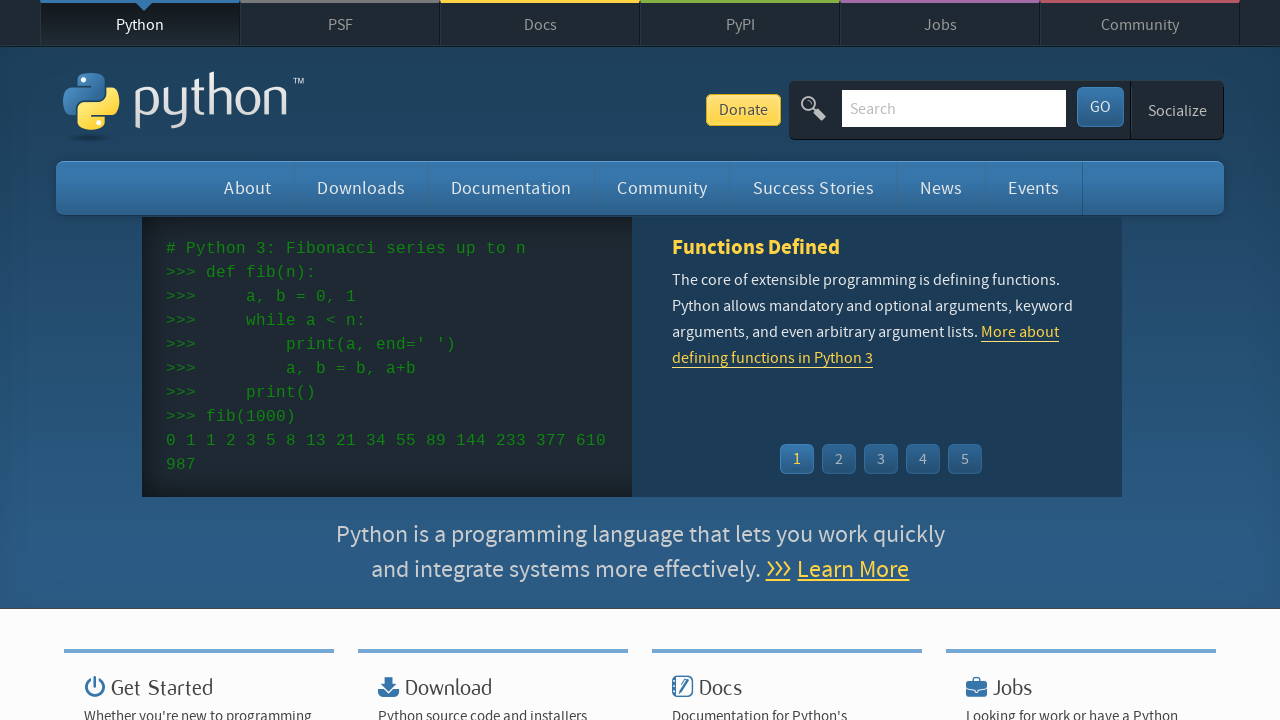

Filled search field with 'pycon' on input[name='q']
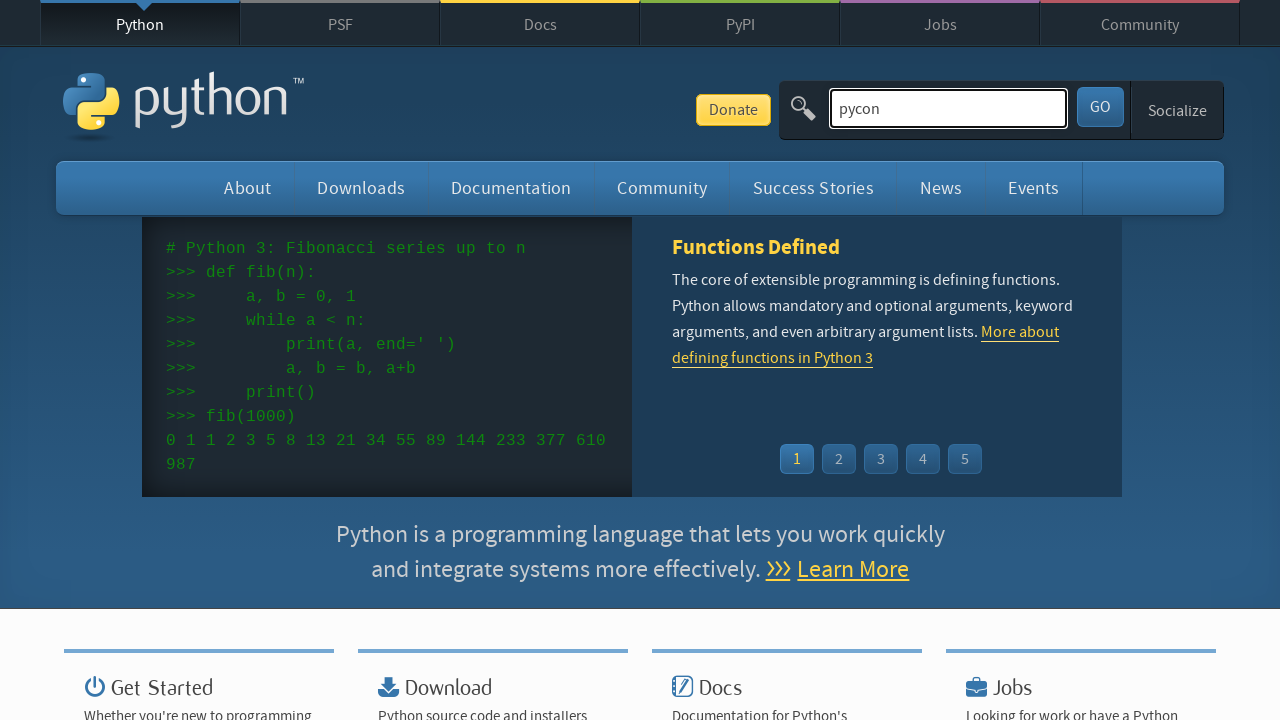

Pressed Enter to submit search query on input[name='q']
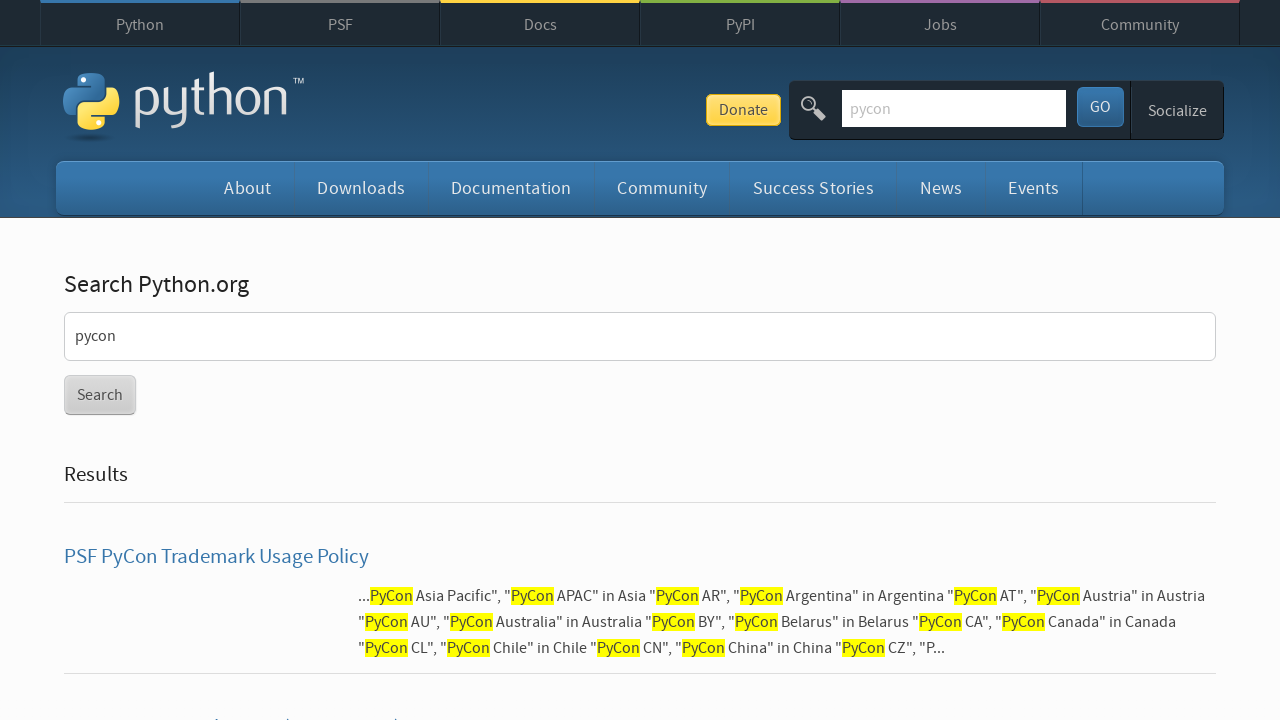

Search results loaded (network idle)
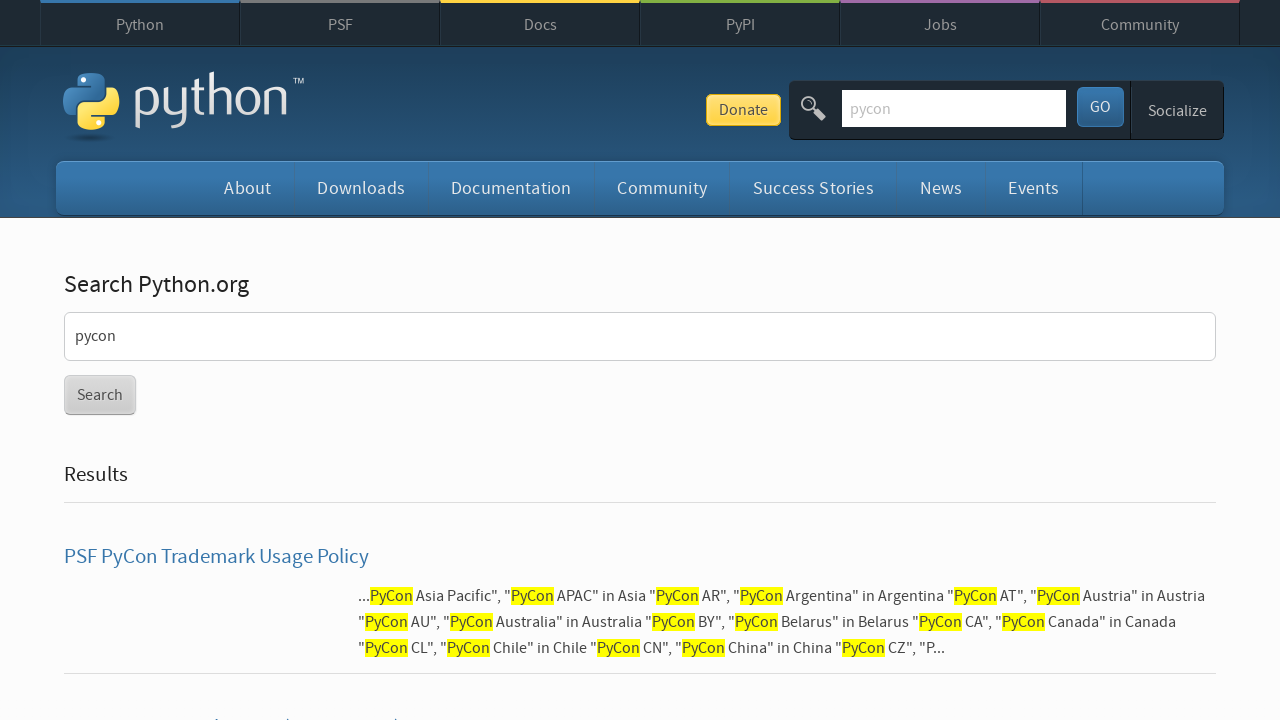

Verified search results are present (no 'No results found' message)
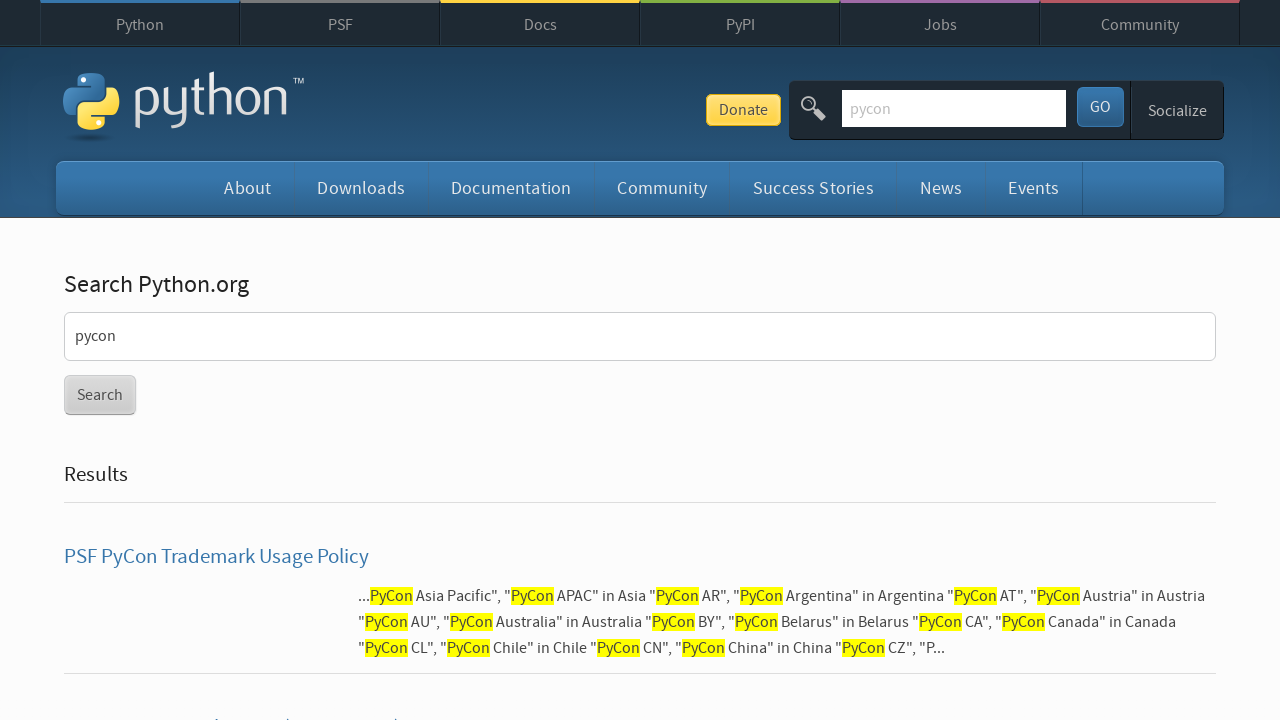

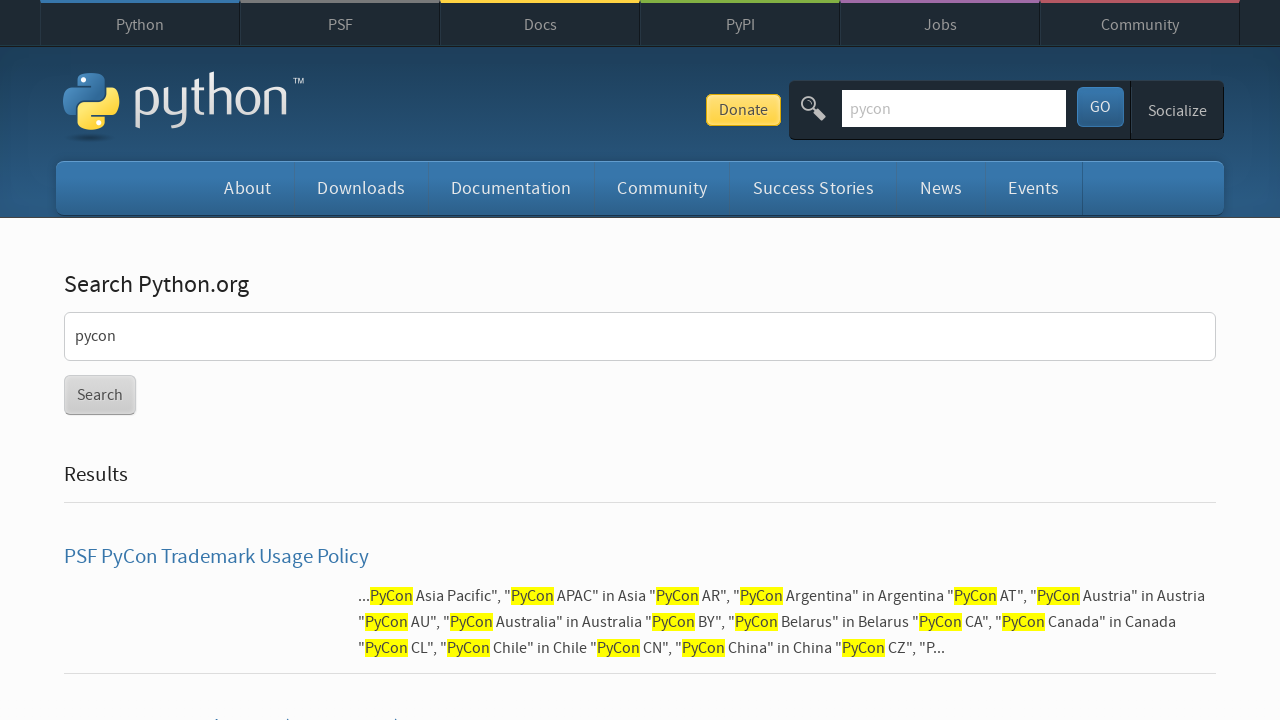